Navigates to a Colombian postal code website, waits for the department list to load, clicks on the first department link, waits for the municipality list, then clicks on the first municipality link to drill down into the postal code data.

Starting URL: https://codigo-postal.co/

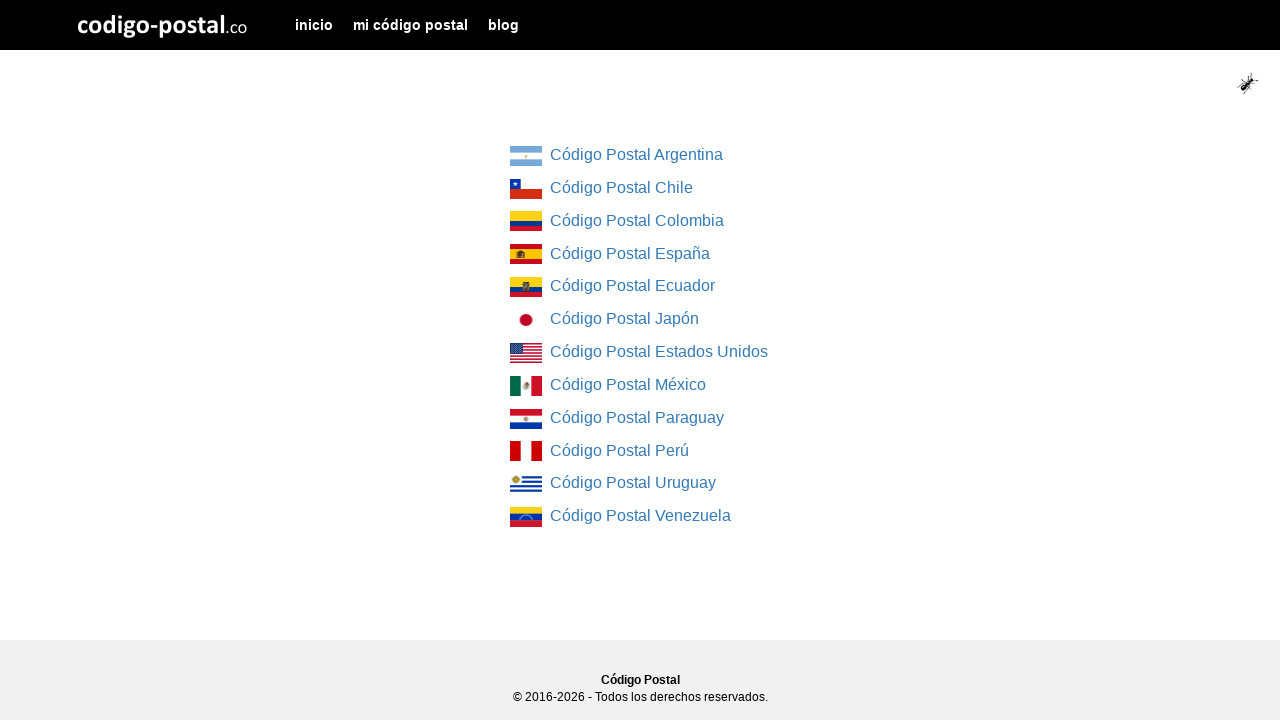

Waited for department list to load on Colombian postal code website
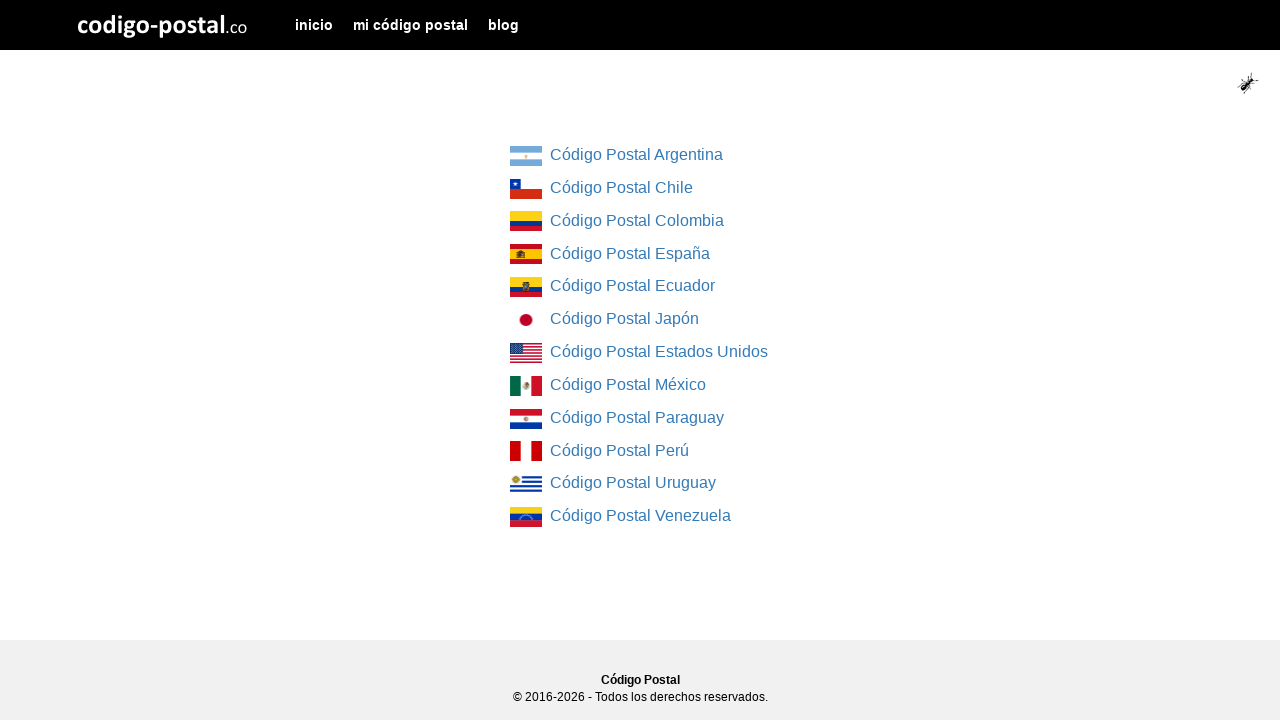

Clicked on the first department link at (526, 156) on div.col-md-4.col-md-offset-4 ul li:first-child a
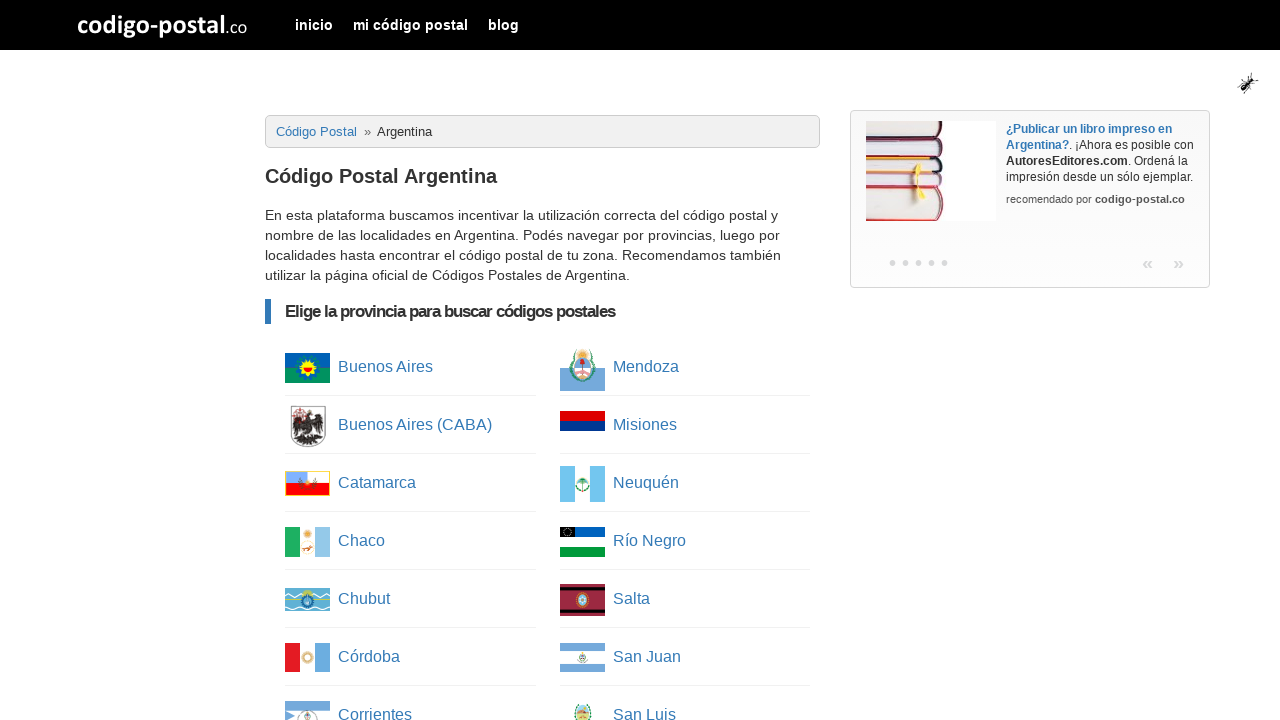

Waited for municipality list to load
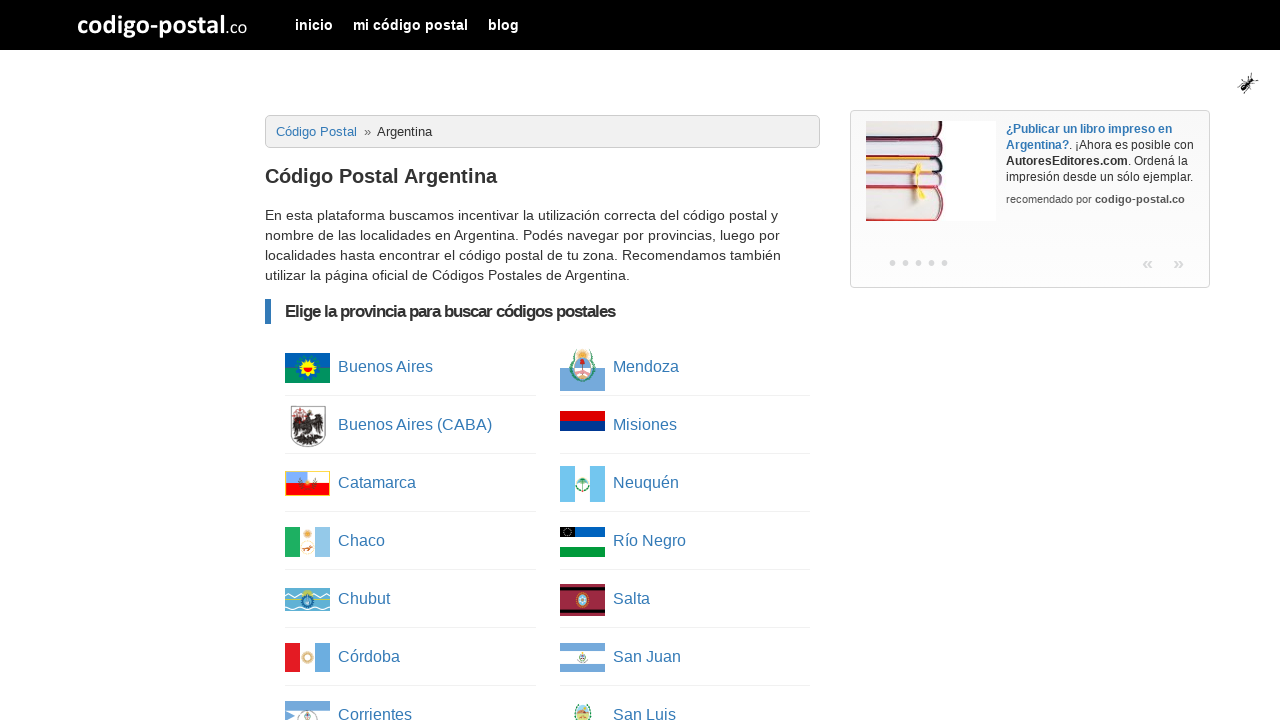

Clicked on the first municipality link to drill down into postal code data at (308, 368) on ul.column-list li:first-child a
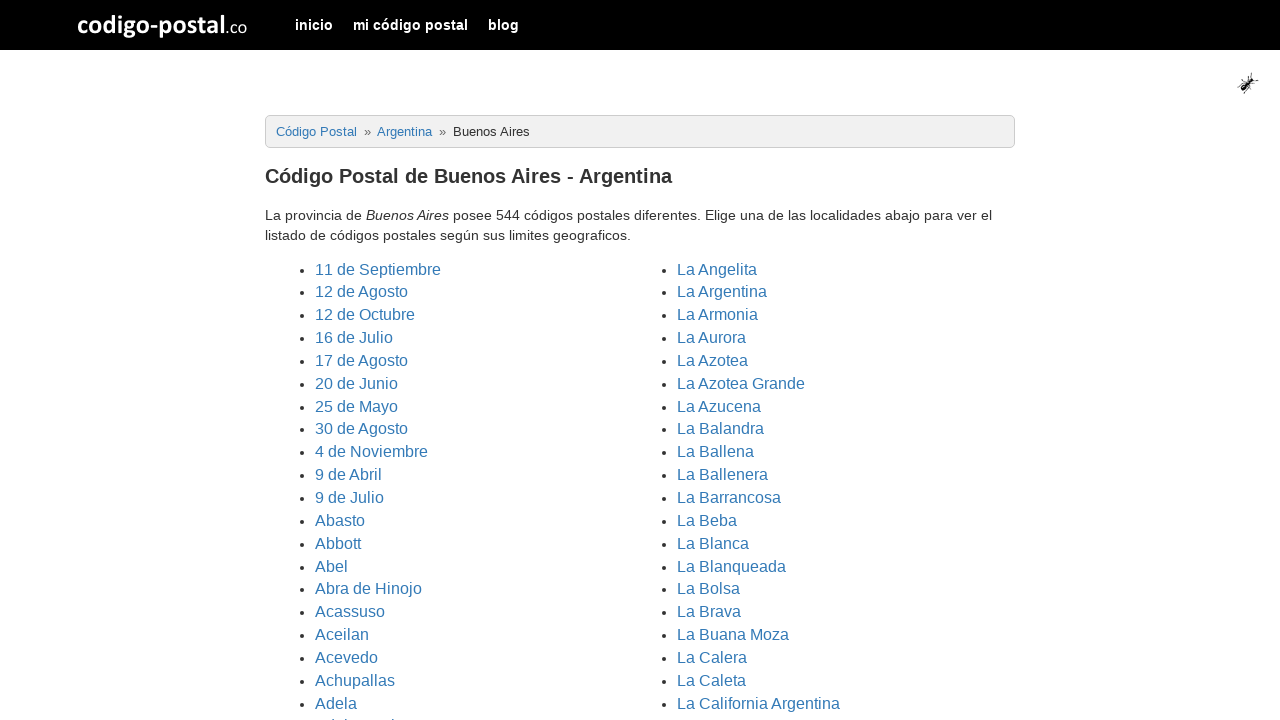

Waited for next page content to load
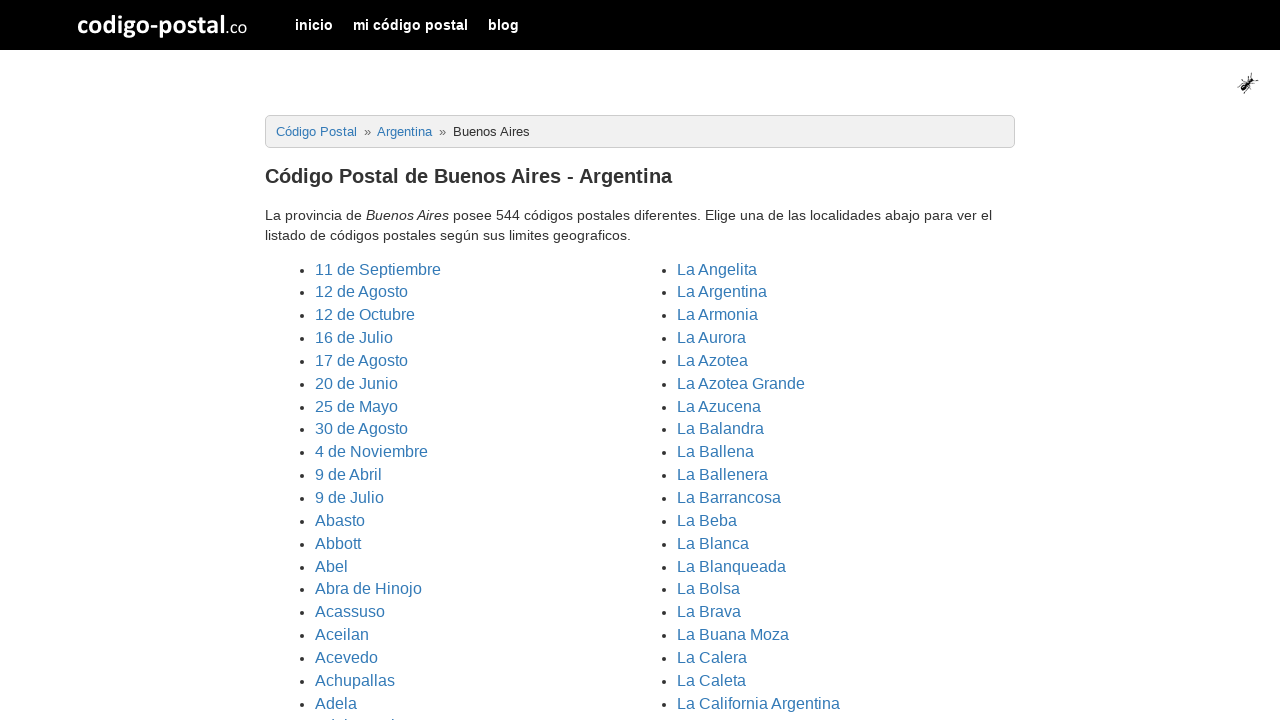

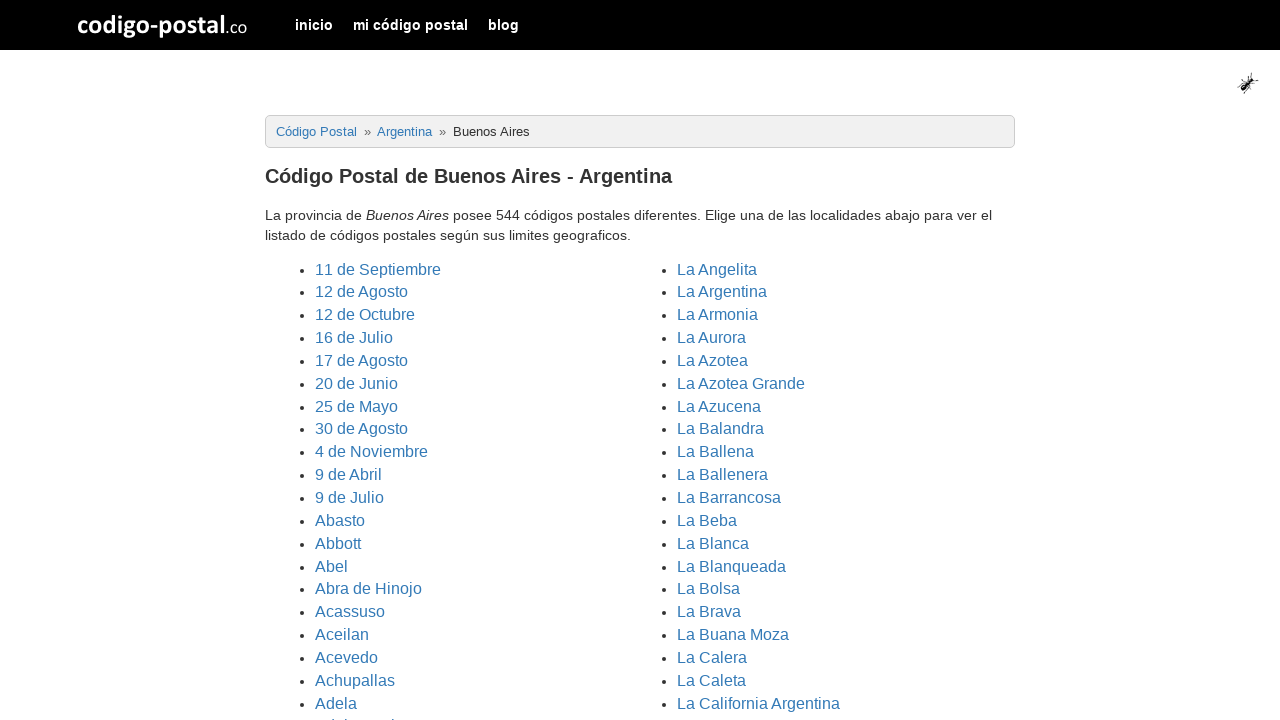